Tests Bilibili search functionality by entering a search query for "美食" (food) in the search box and clicking the search button

Starting URL: https://www.bilibili.com/

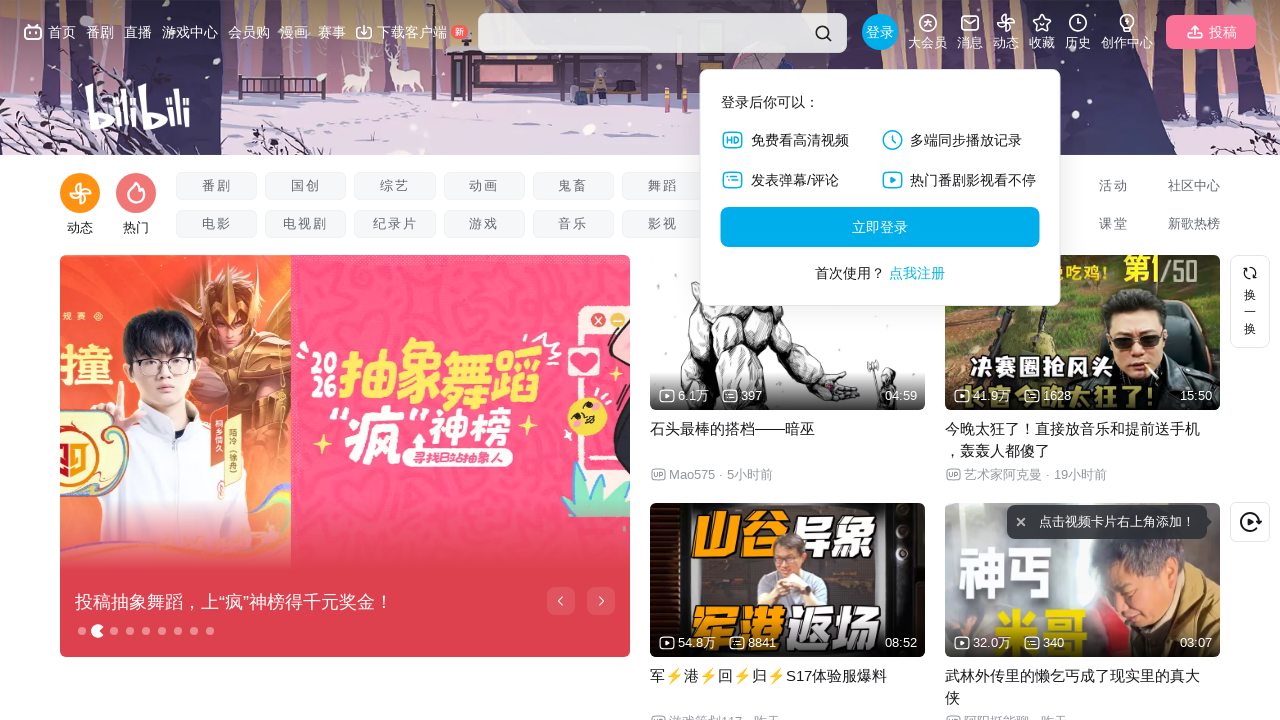

Filled search box with '美食' (food) query on .nav-search-input
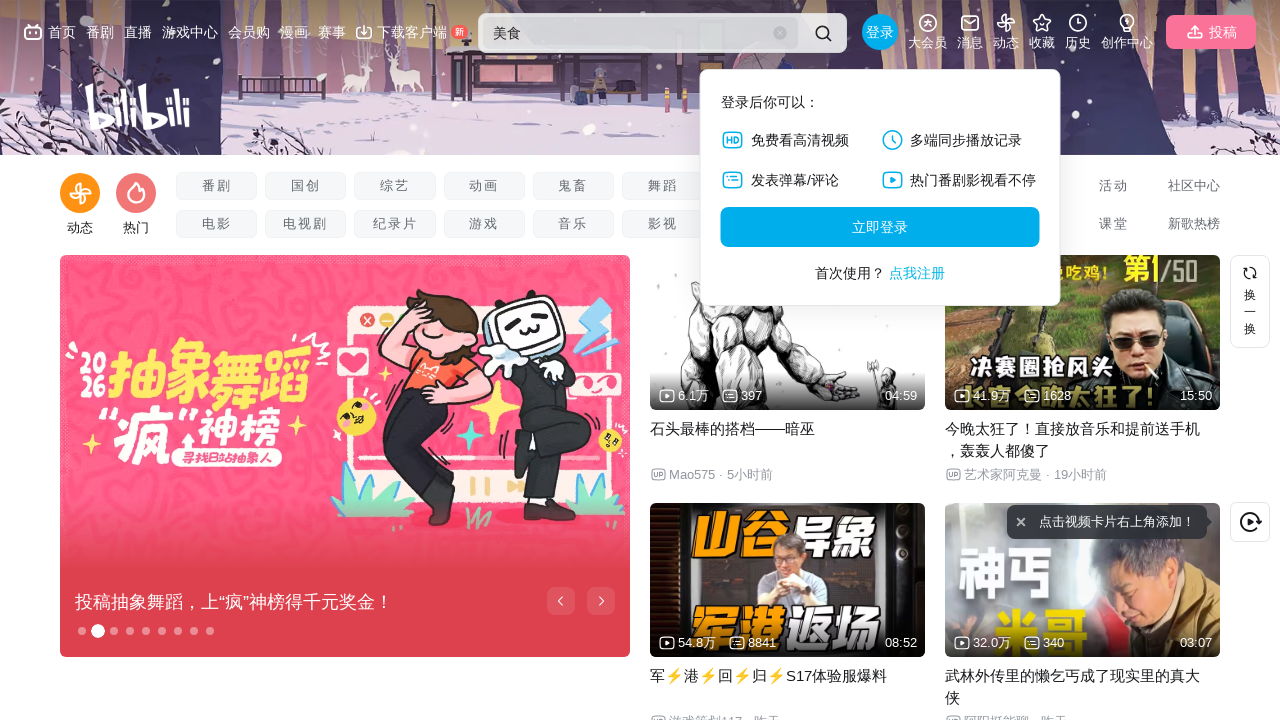

Clicked search button to perform search at (823, 33) on .nav-search-btn
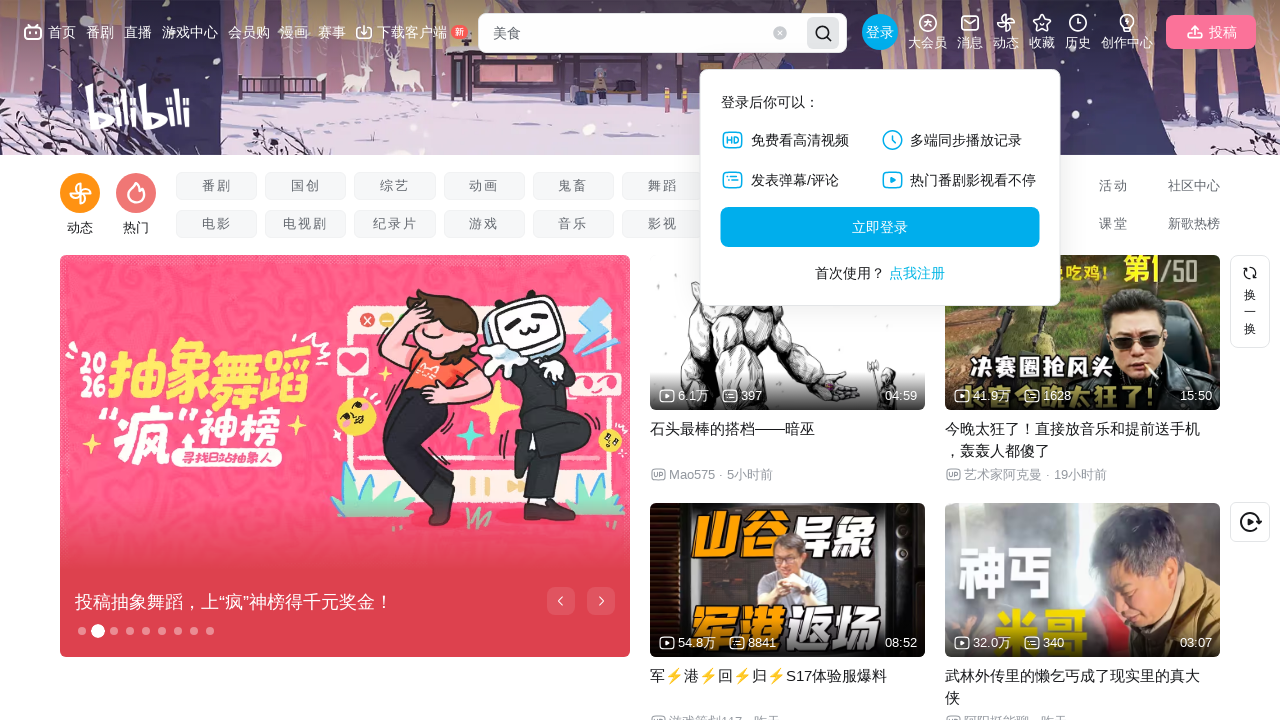

Search results loaded successfully
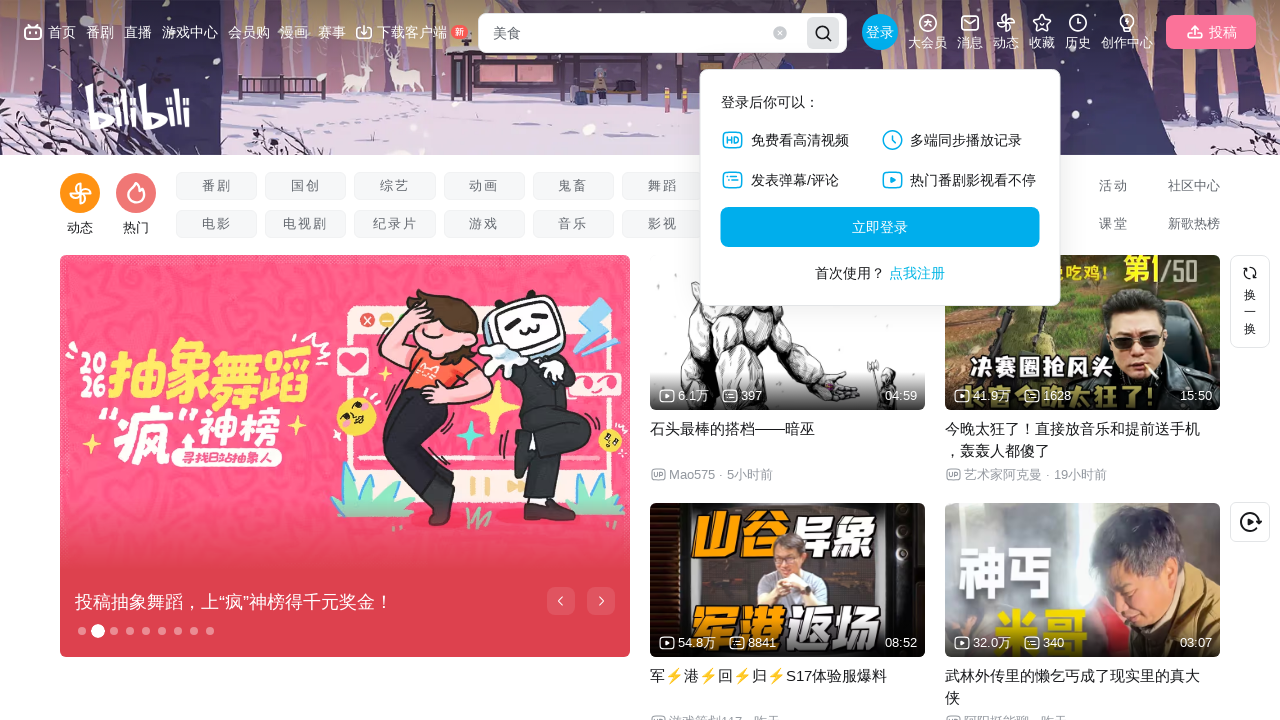

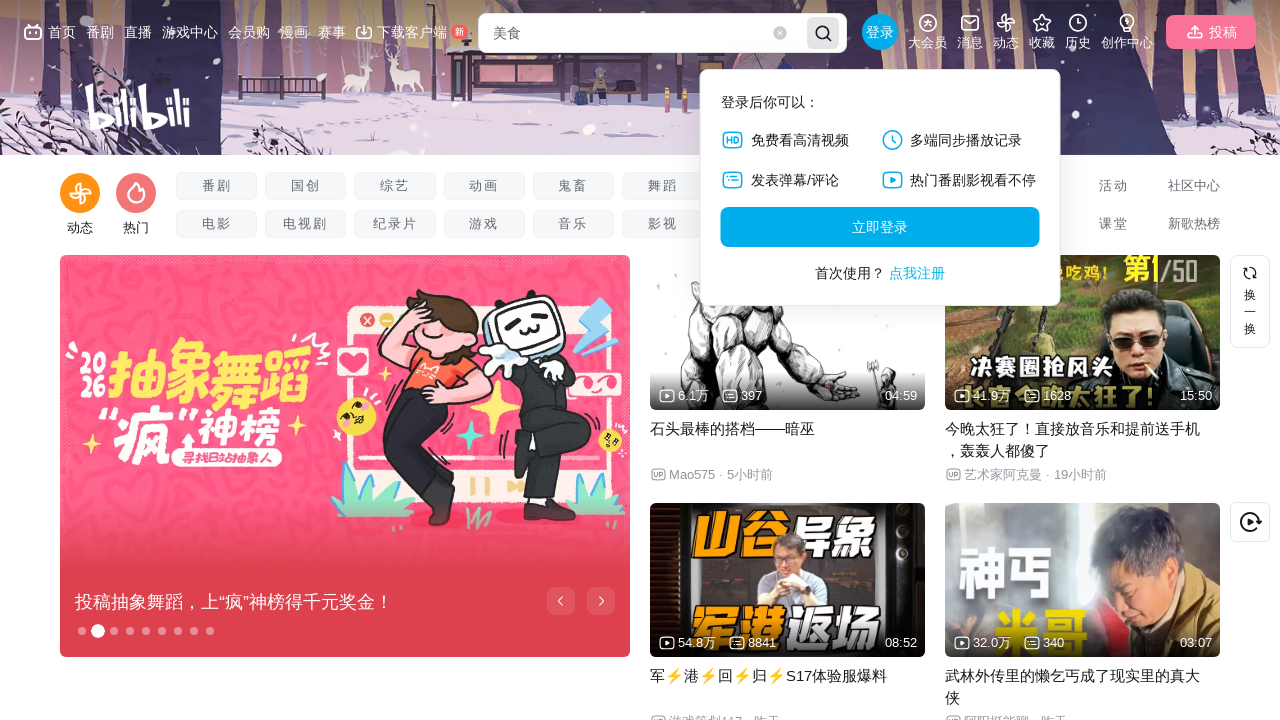